Tests checkbox functionality on a practice automation page by clicking a checkbox to select it, then clicking again to deselect it, and counting total checkboxes on the page

Starting URL: https://rahulshettyacademy.com/AutomationPractice/

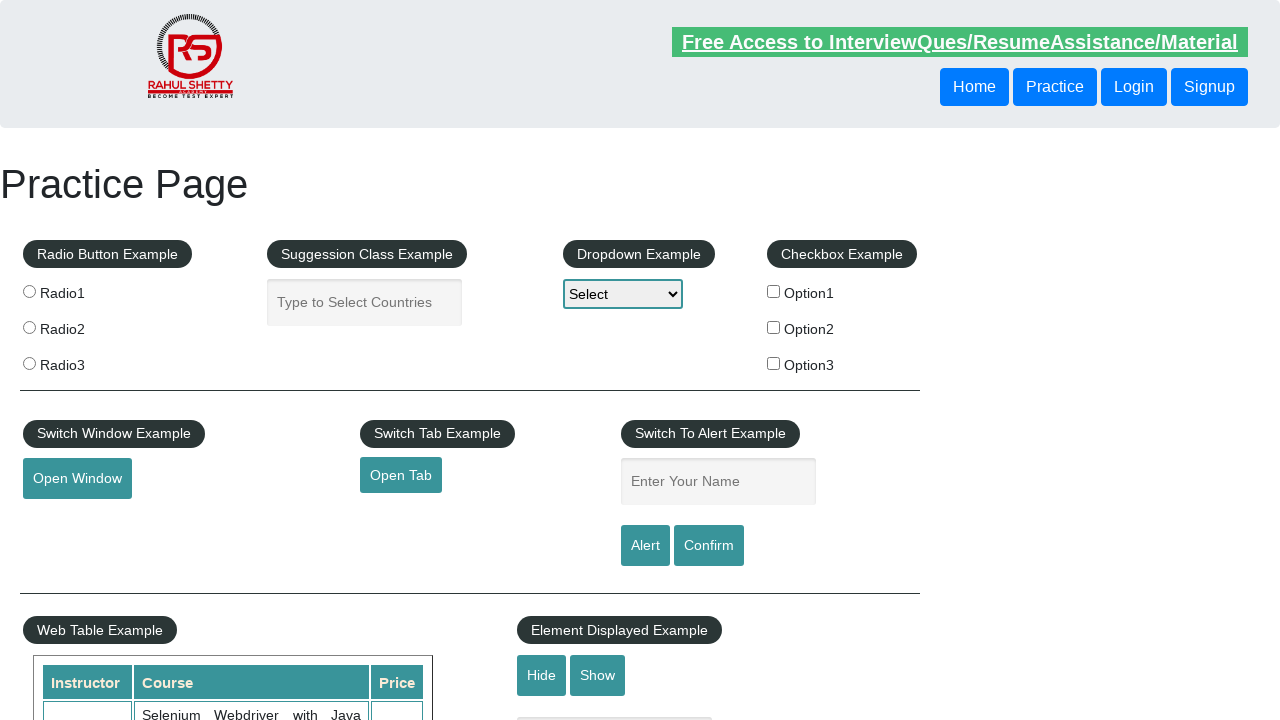

Clicked checkbox #checkBoxOption1 to select it at (774, 291) on #checkBoxOption1
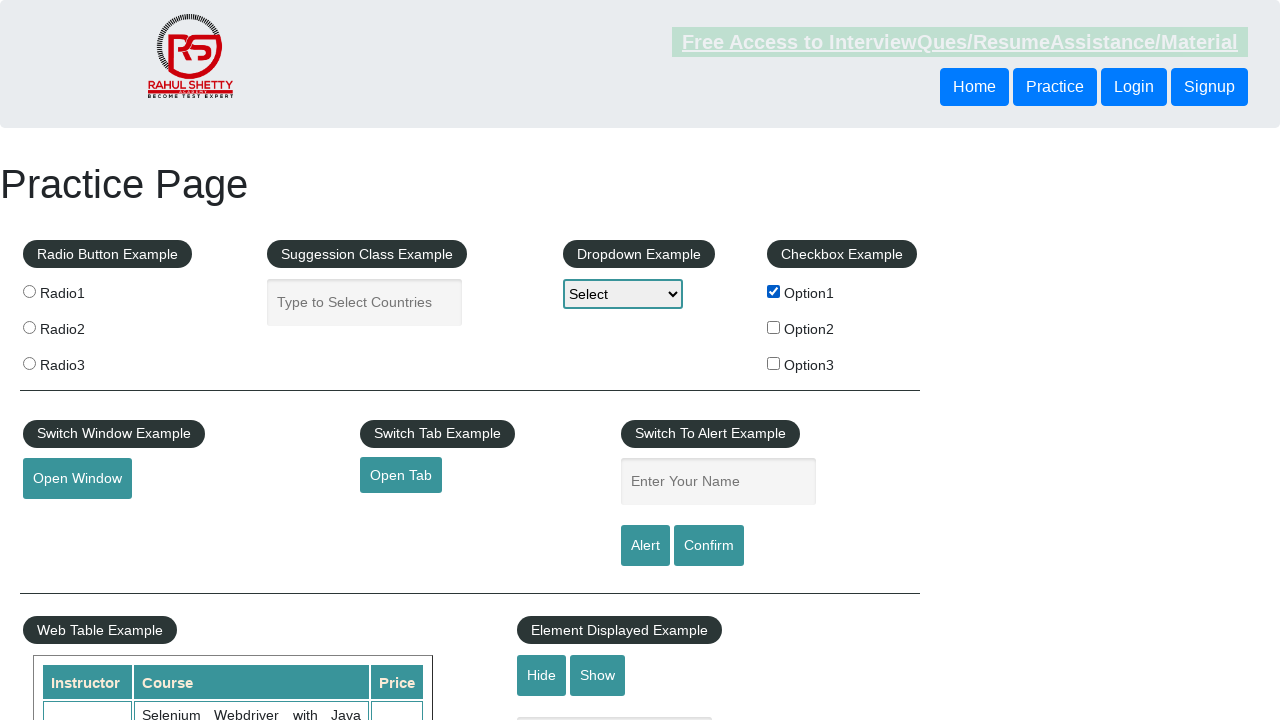

Verified checkbox is selected: True
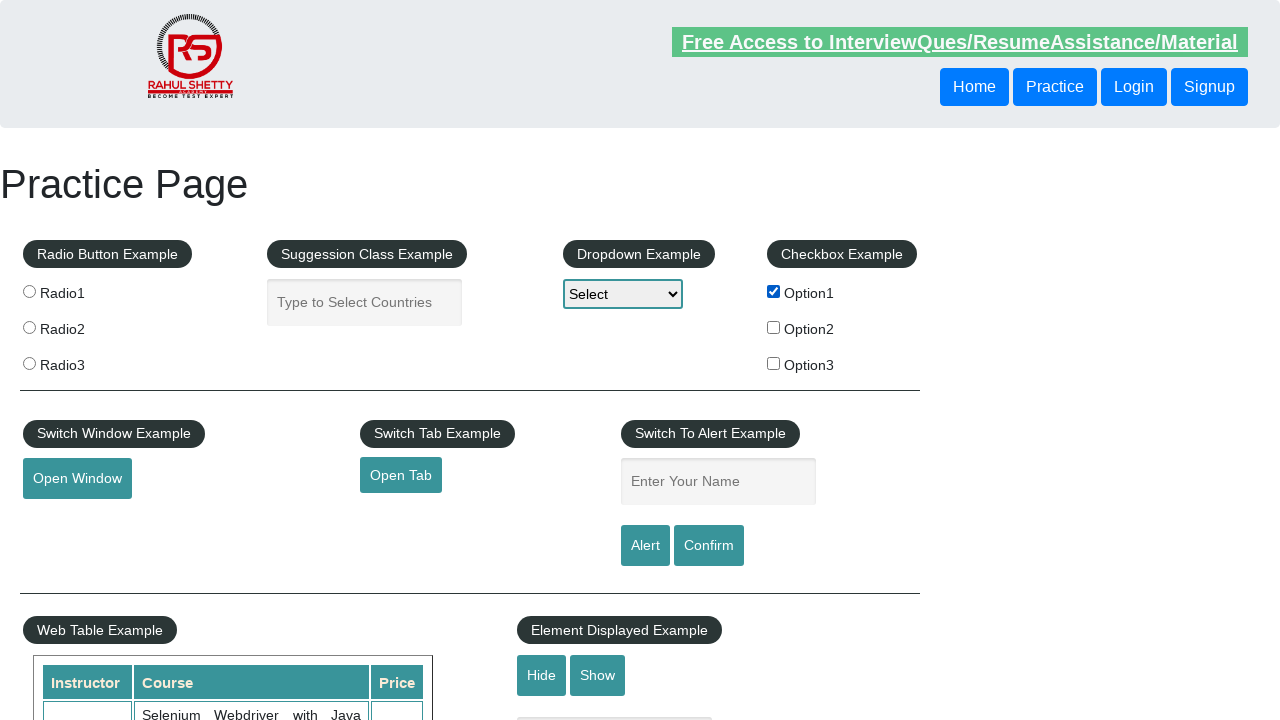

Clicked checkbox #checkBoxOption1 again to deselect it at (774, 291) on #checkBoxOption1
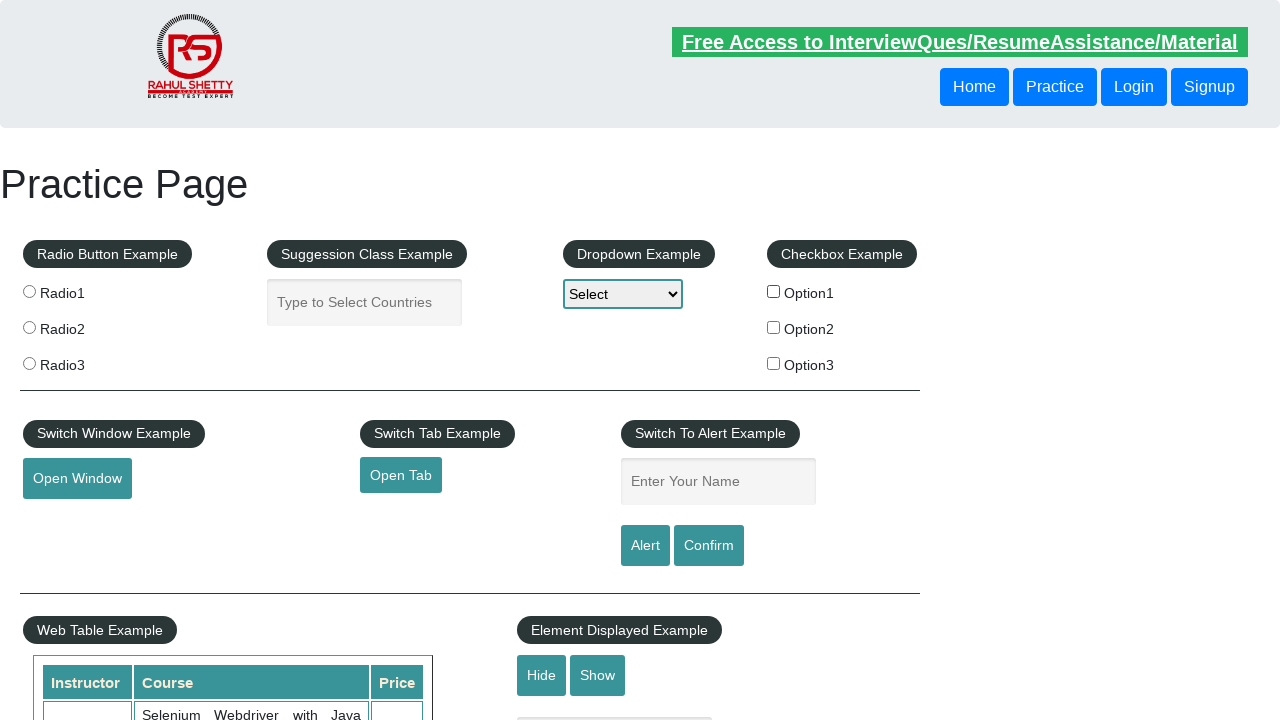

Verified checkbox is deselected: False
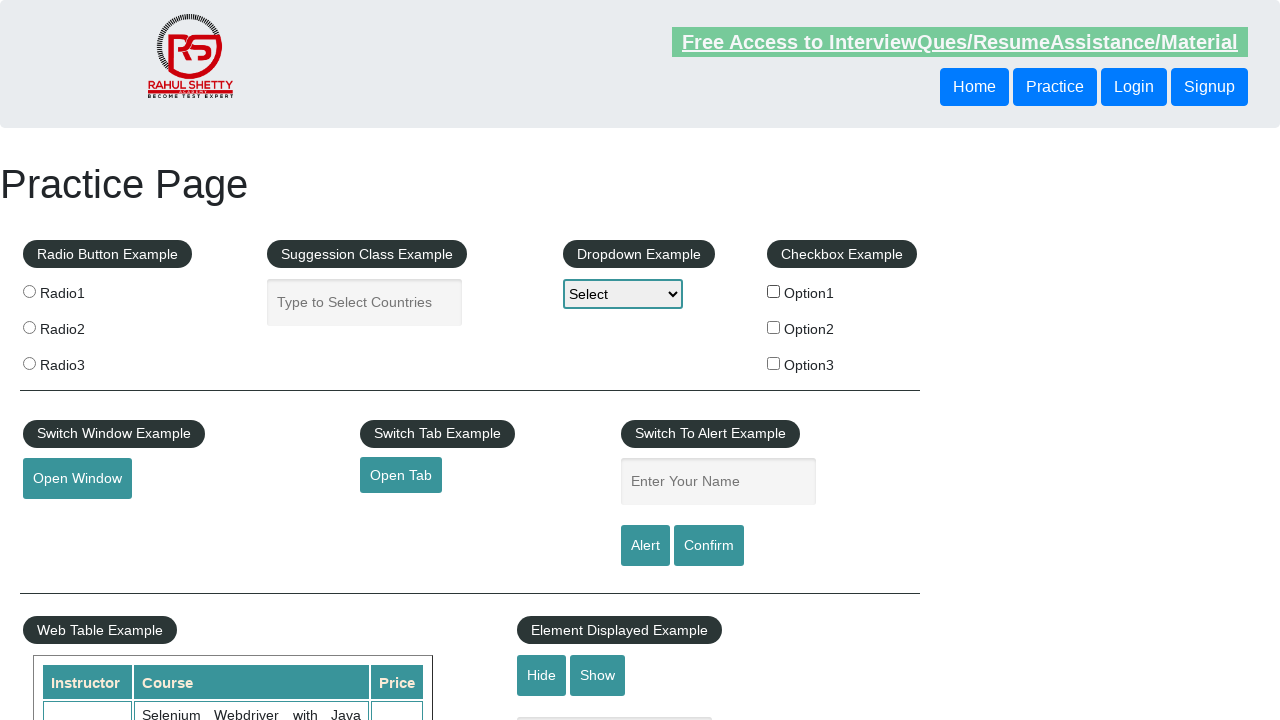

Counted total checkboxes on page: 3
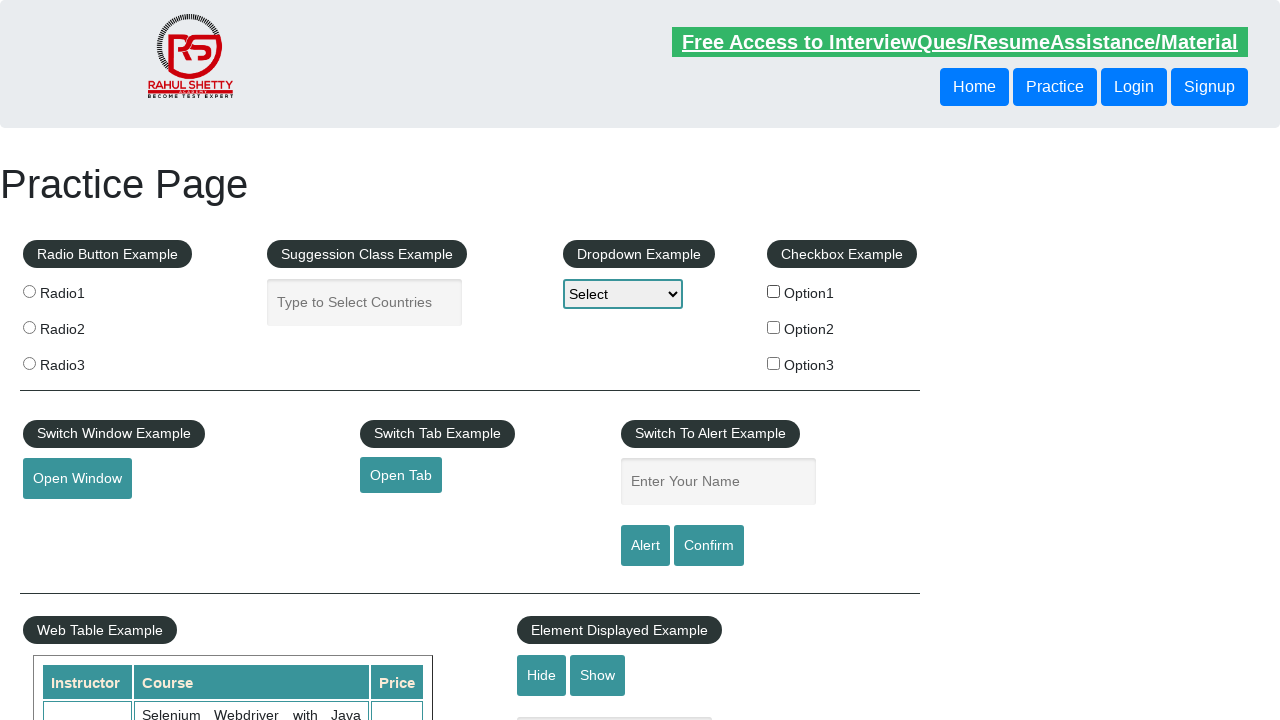

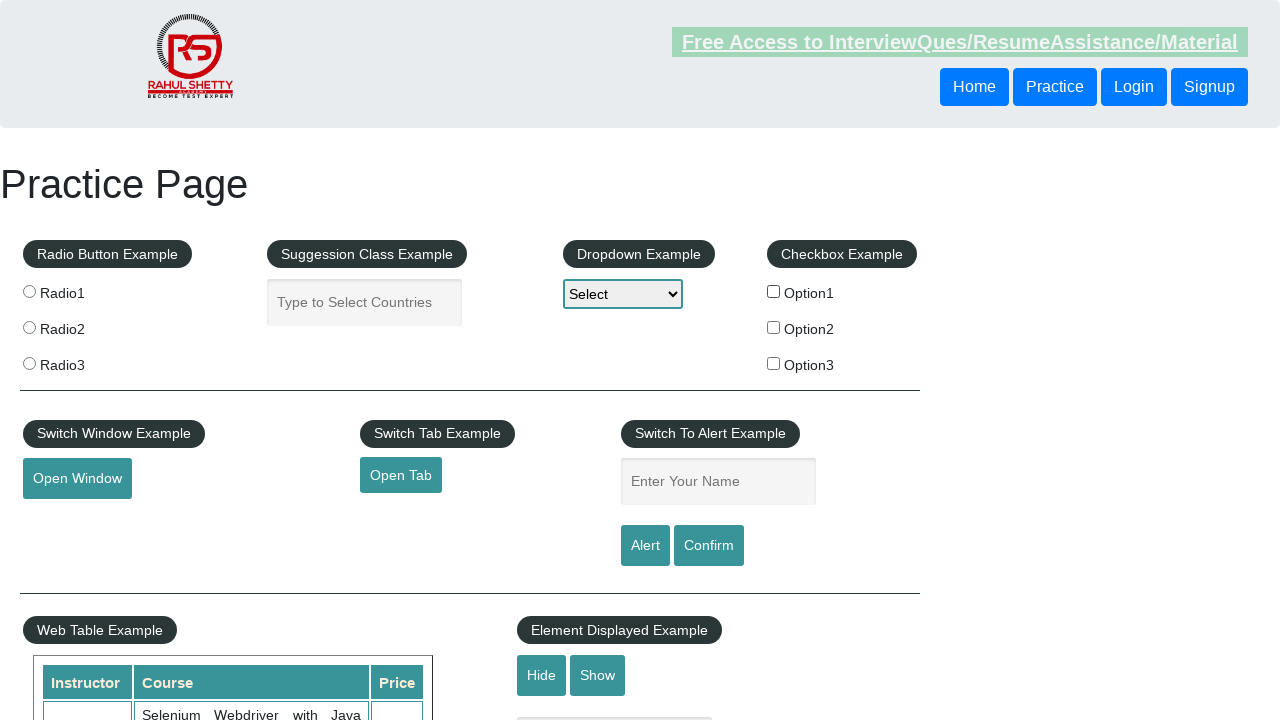